Tests date picker by clearing input and entering a specific date and time

Starting URL: https://demoqa.com/date-picker

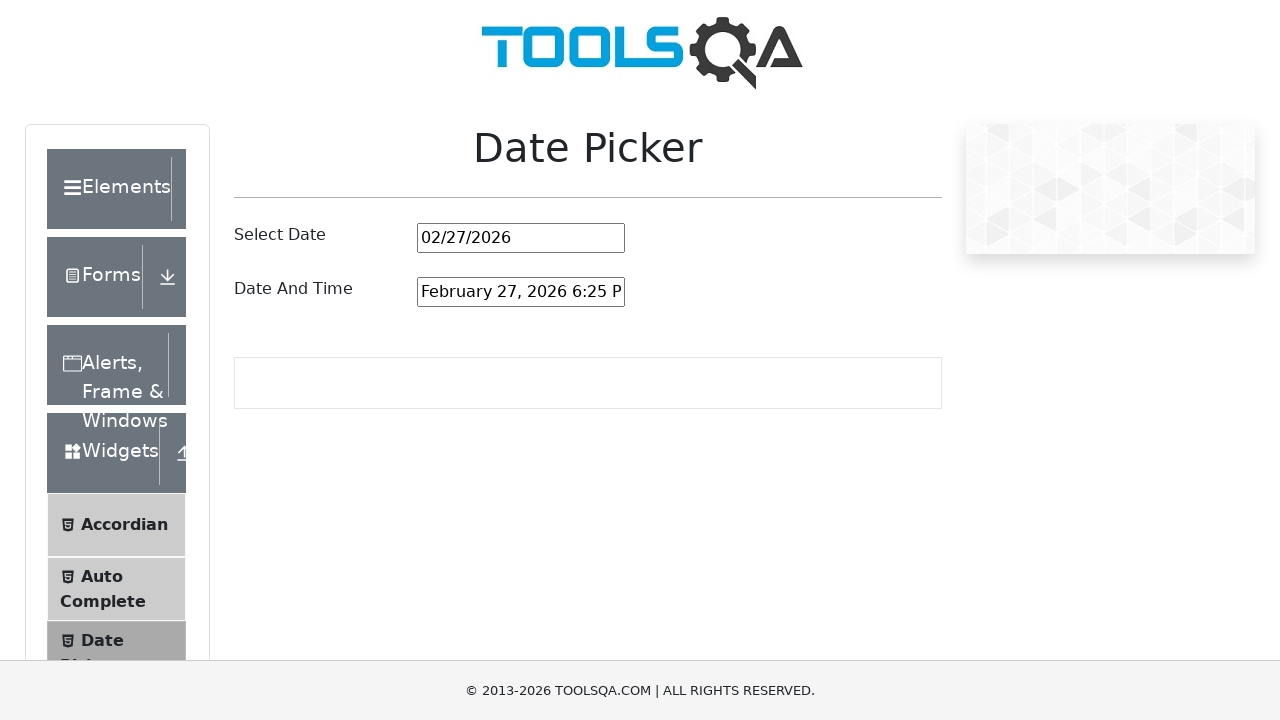

Cleared the date and time picker input field on #dateAndTimePickerInput
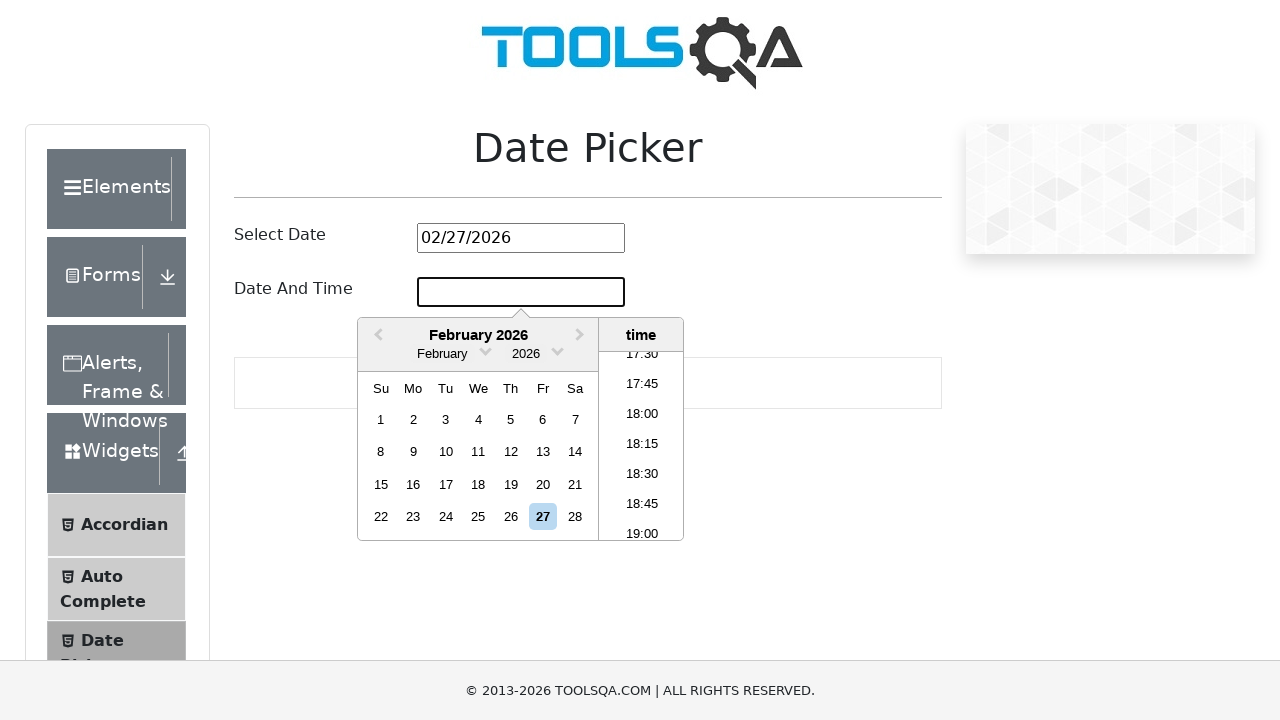

Filled date and time picker with '05/08/1993 2:10 PM' on #dateAndTimePickerInput
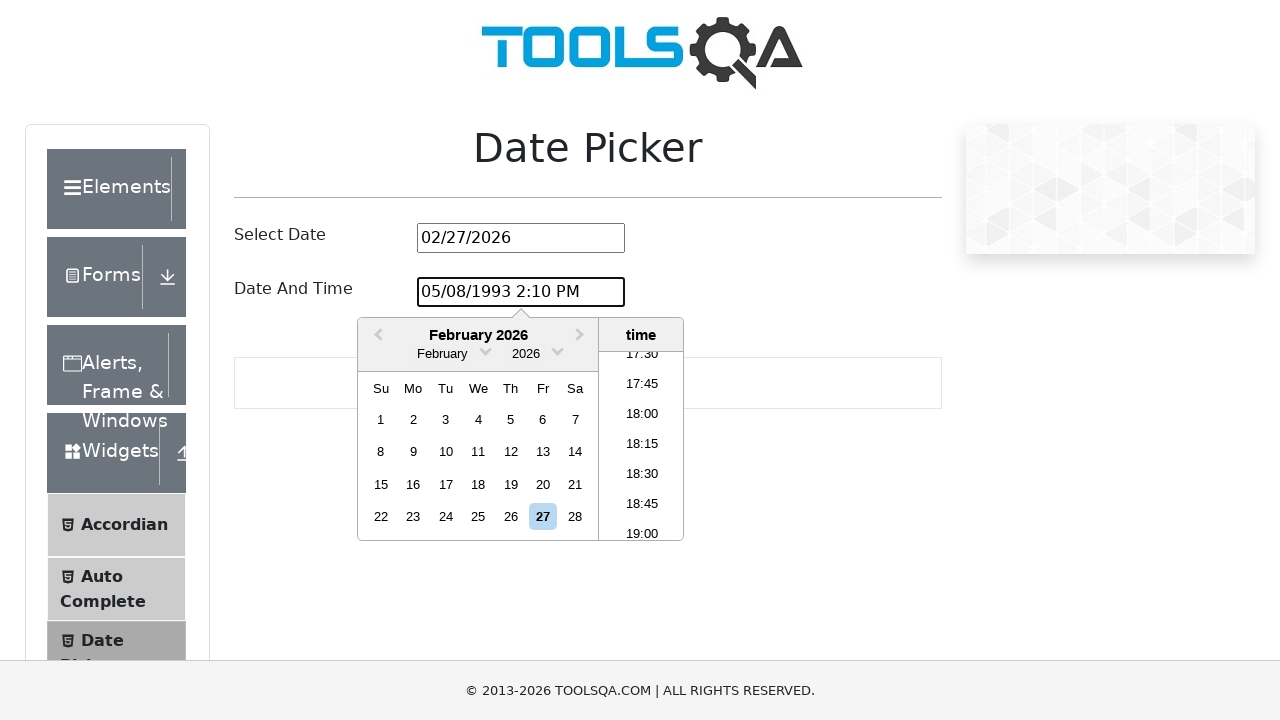

Pressed Enter to confirm the date and time selection on #dateAndTimePickerInput
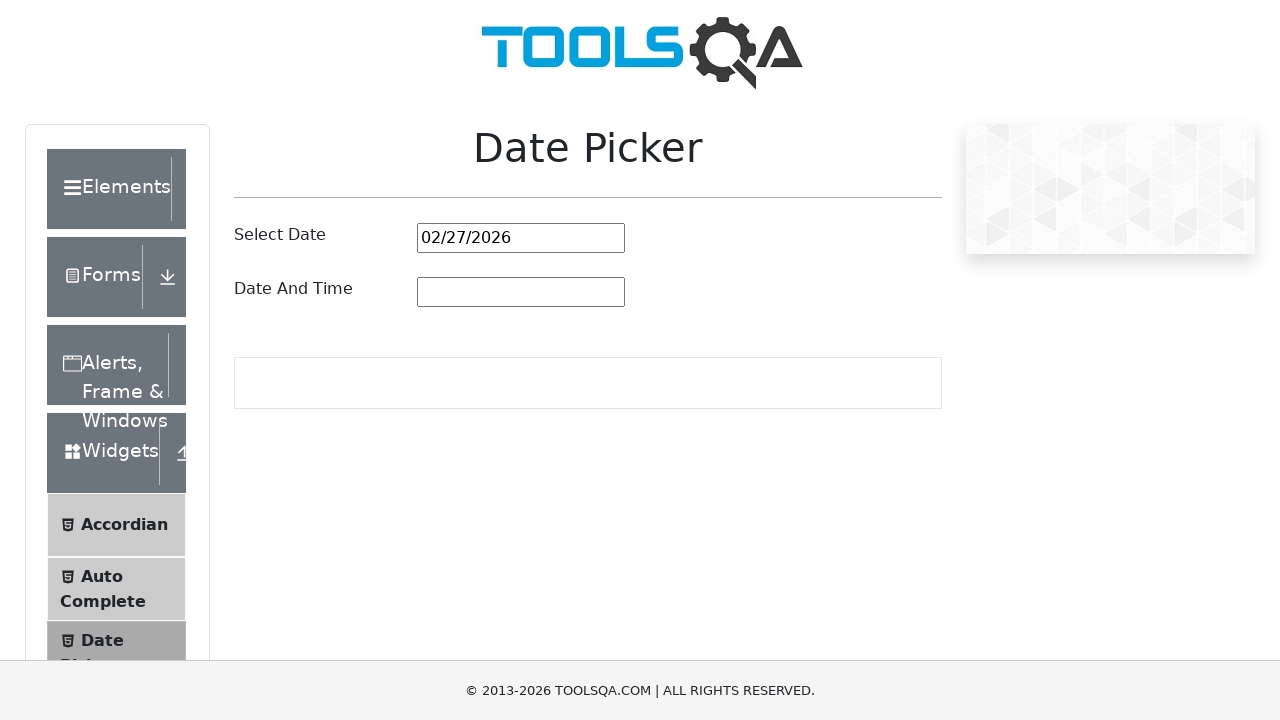

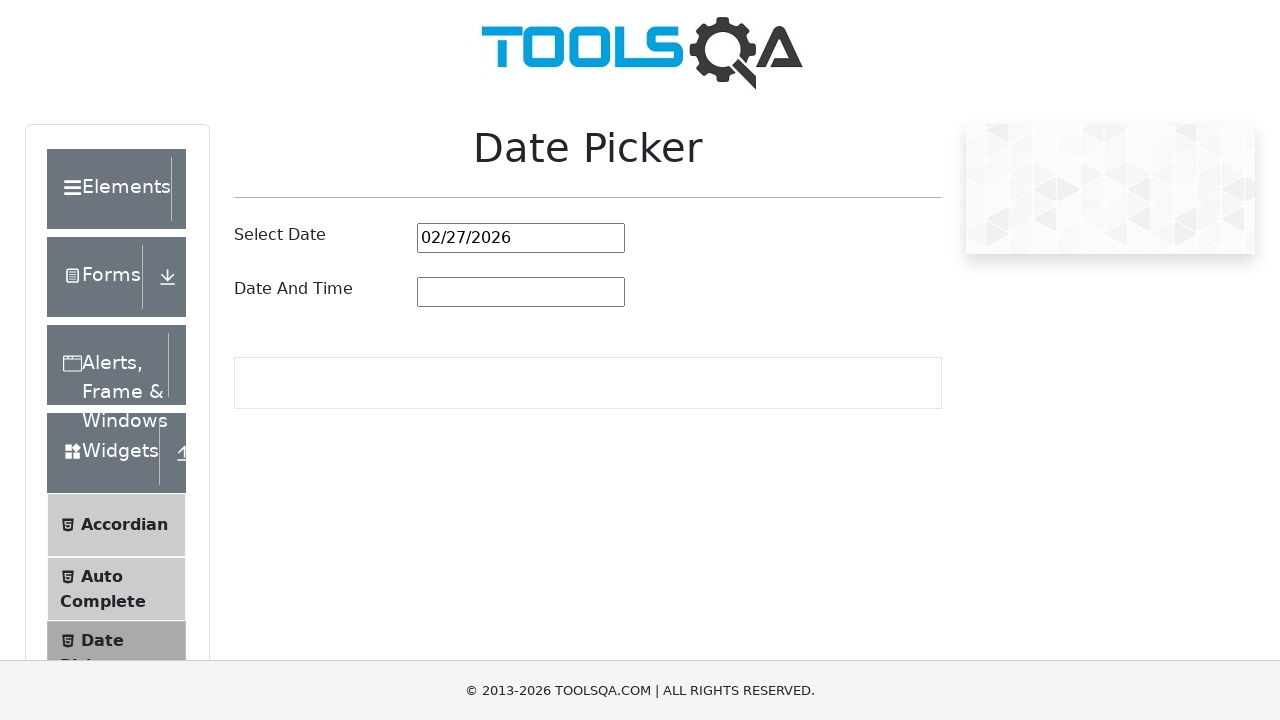